Tests click functionality by clicking on the Checkboxes link

Starting URL: https://practice.cydeo.com/

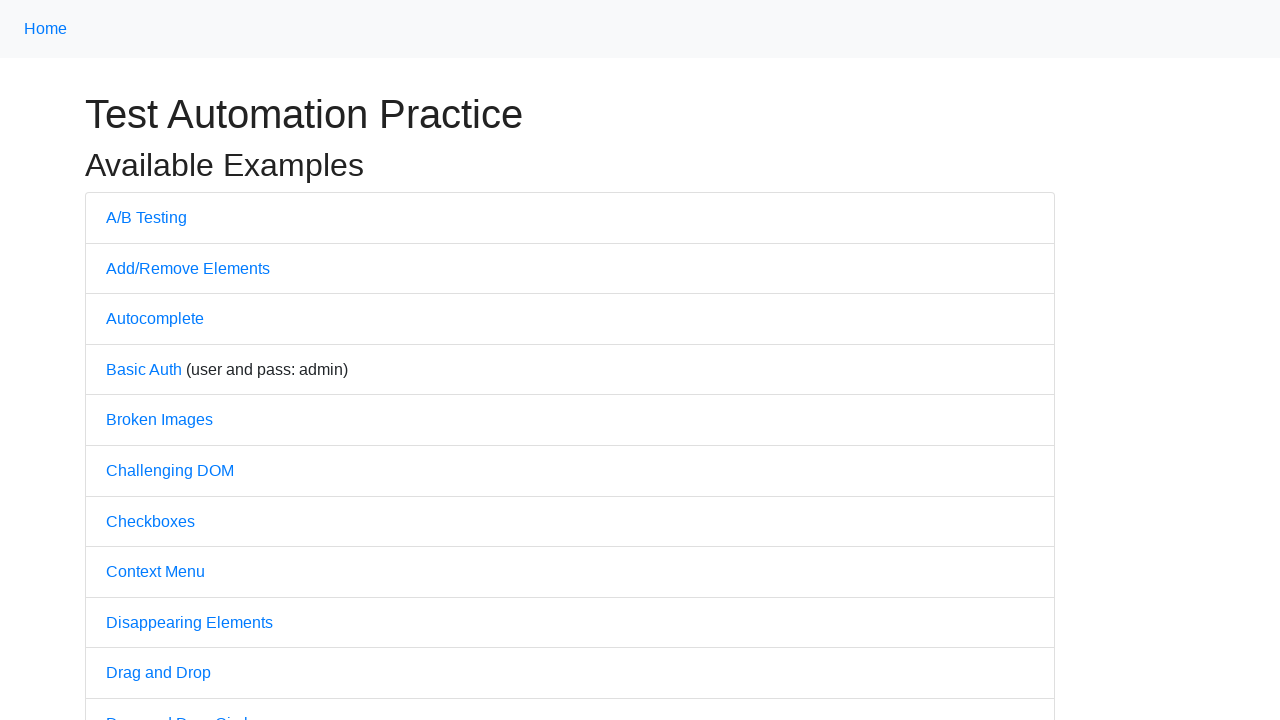

Clicked on the Checkboxes link at (150, 521) on text='Checkboxes'
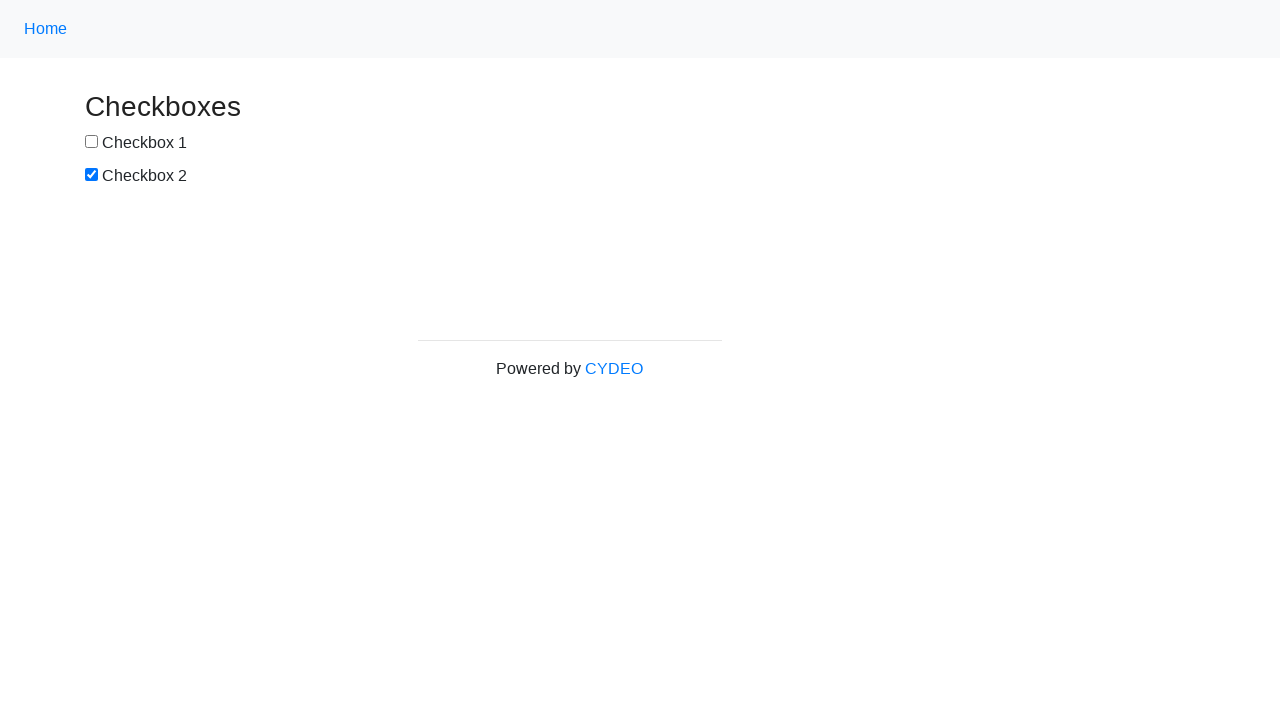

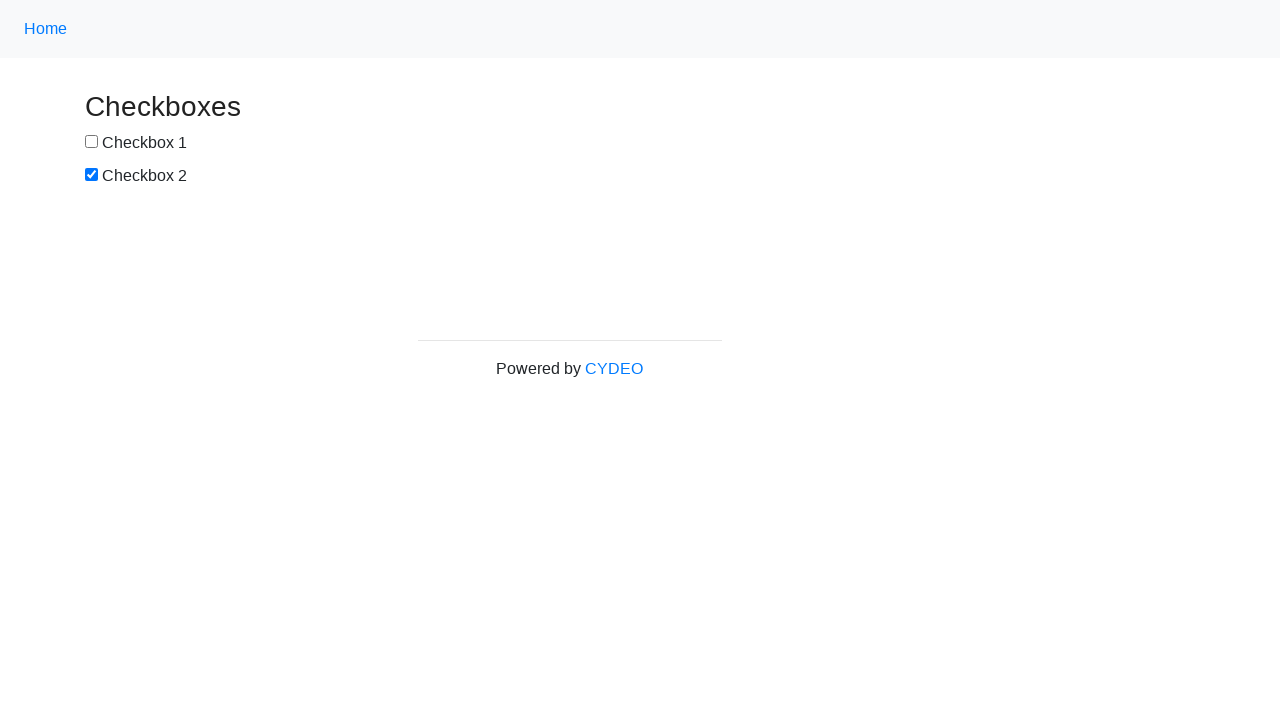